Tests dropdown select functionality by reading two numbers from the page, calculating their sum, selecting that value from a dropdown menu, and submitting the form.

Starting URL: http://suninjuly.github.io/selects1.html

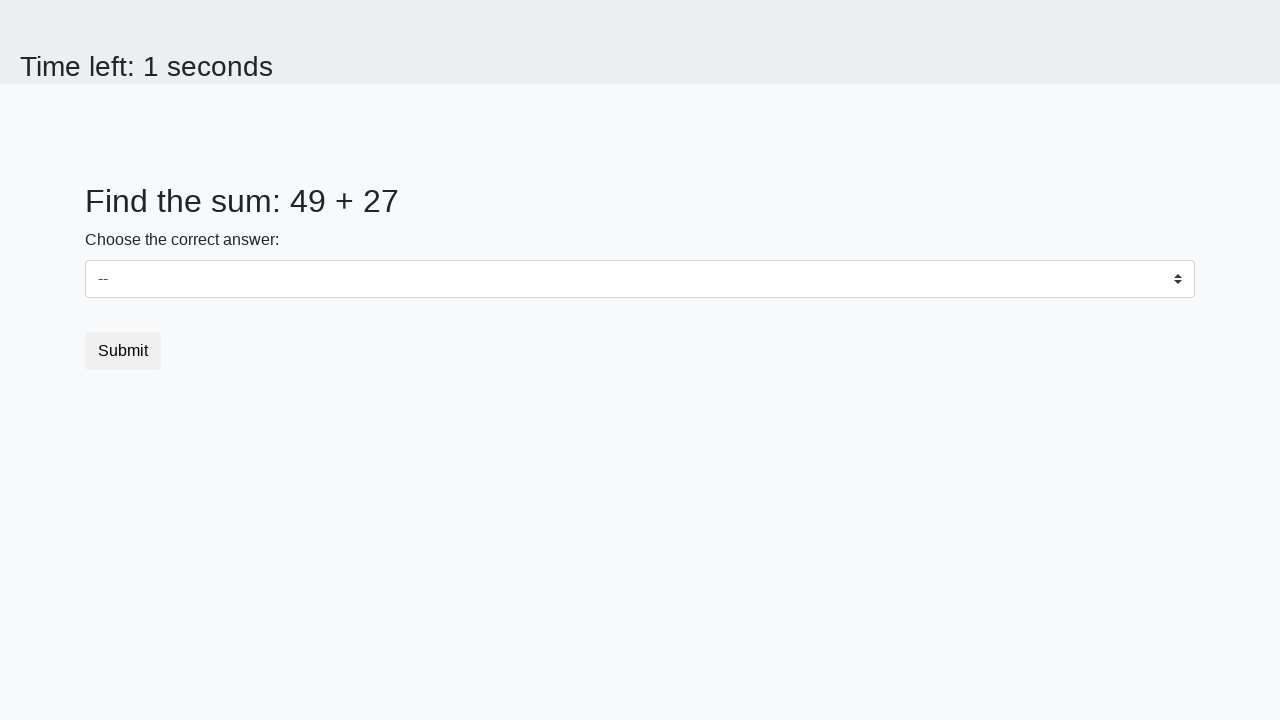

Read first number from #num1 element
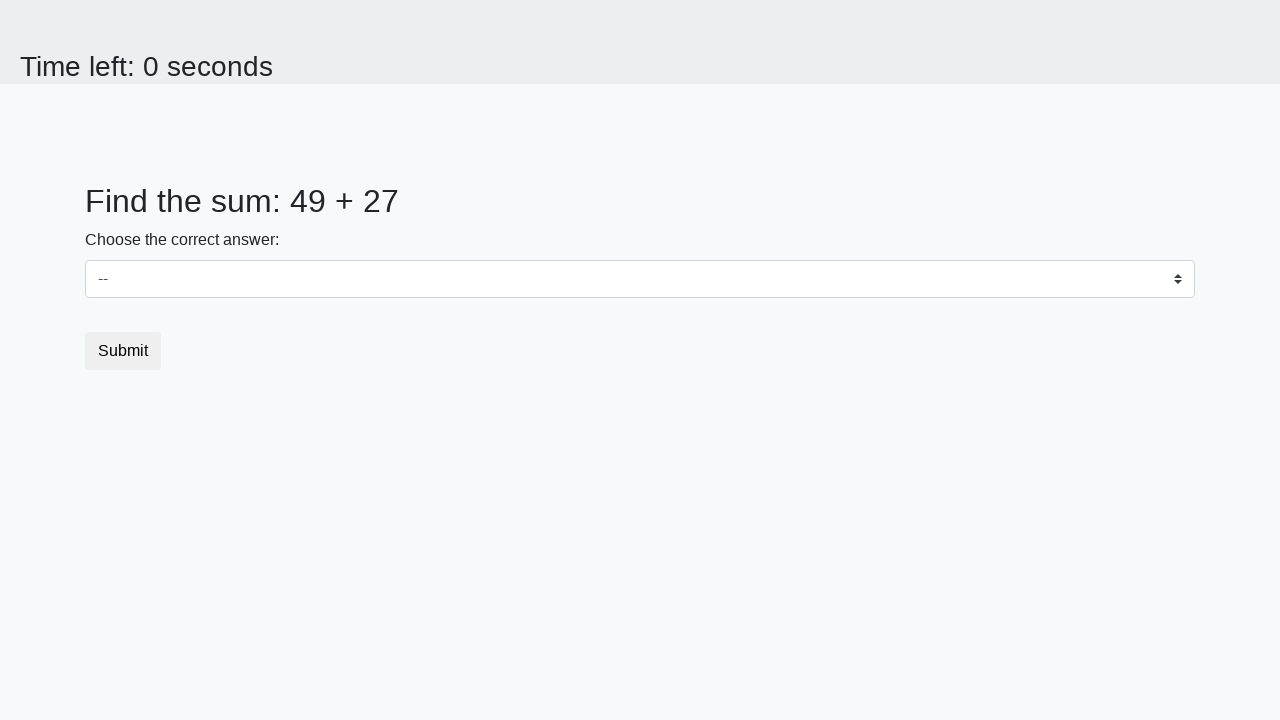

Read second number from #num2 element
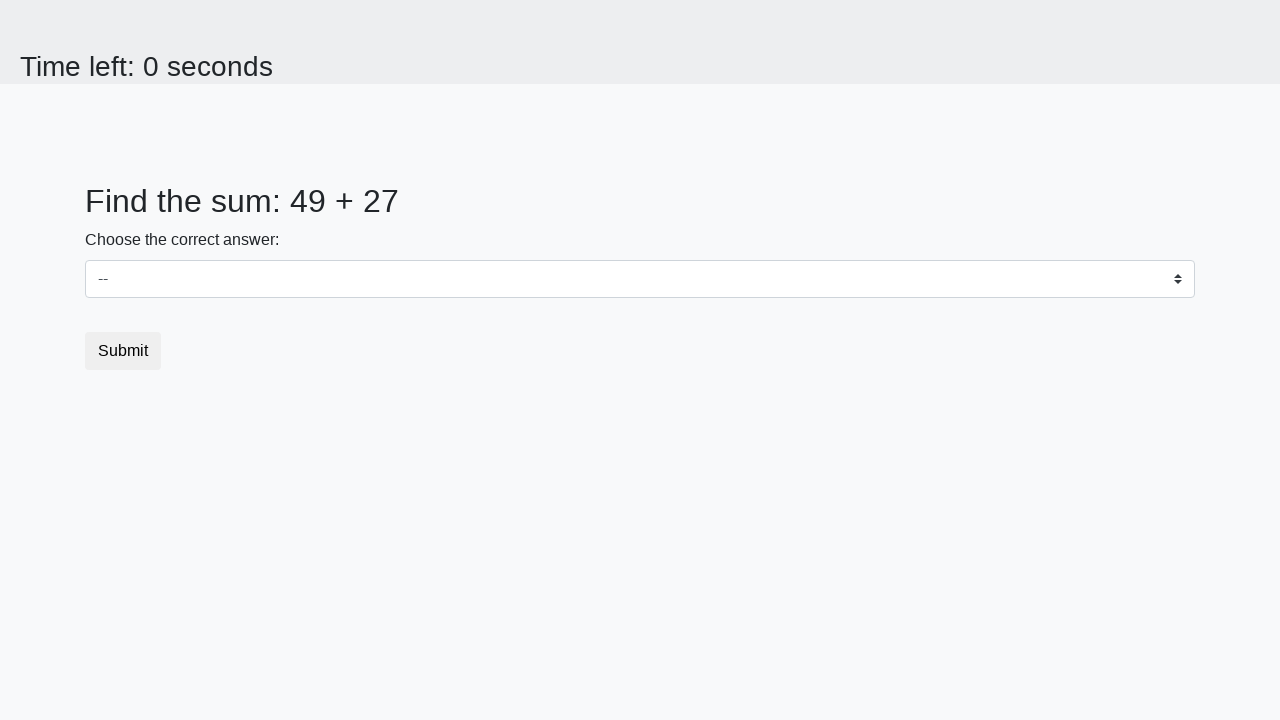

Calculated sum of 49 + 27 = 76
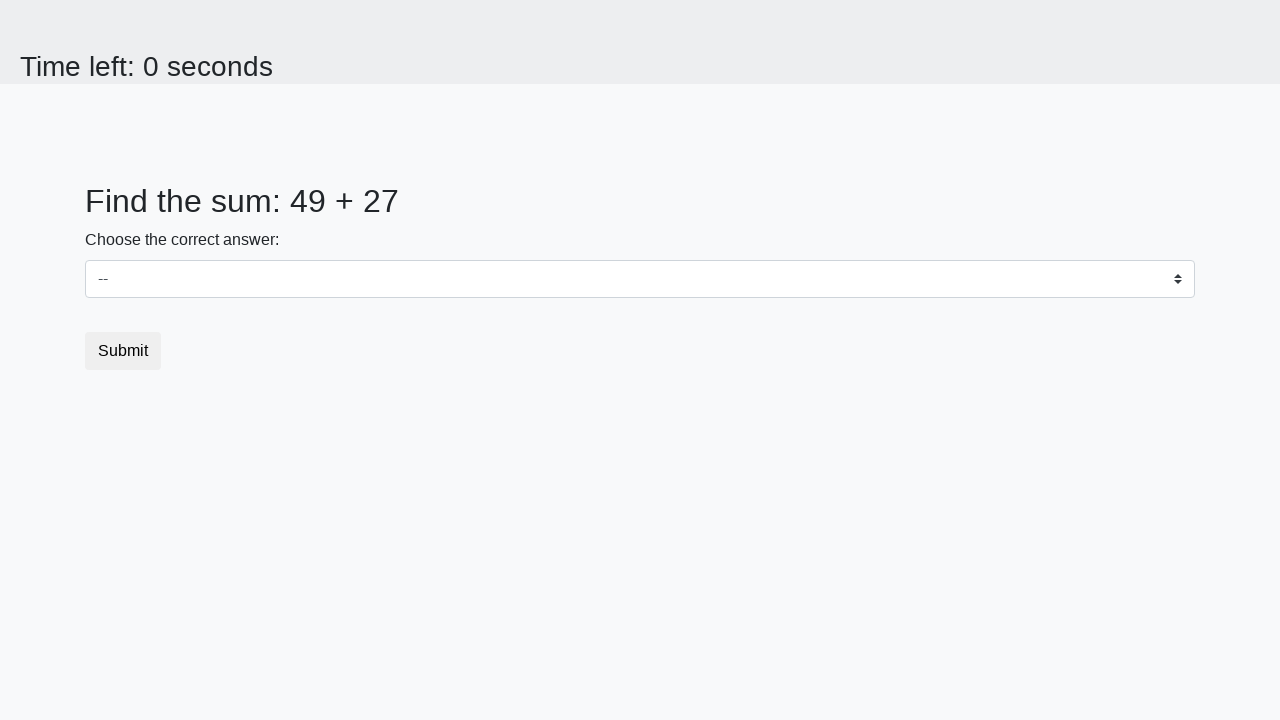

Selected dropdown value 76 on select
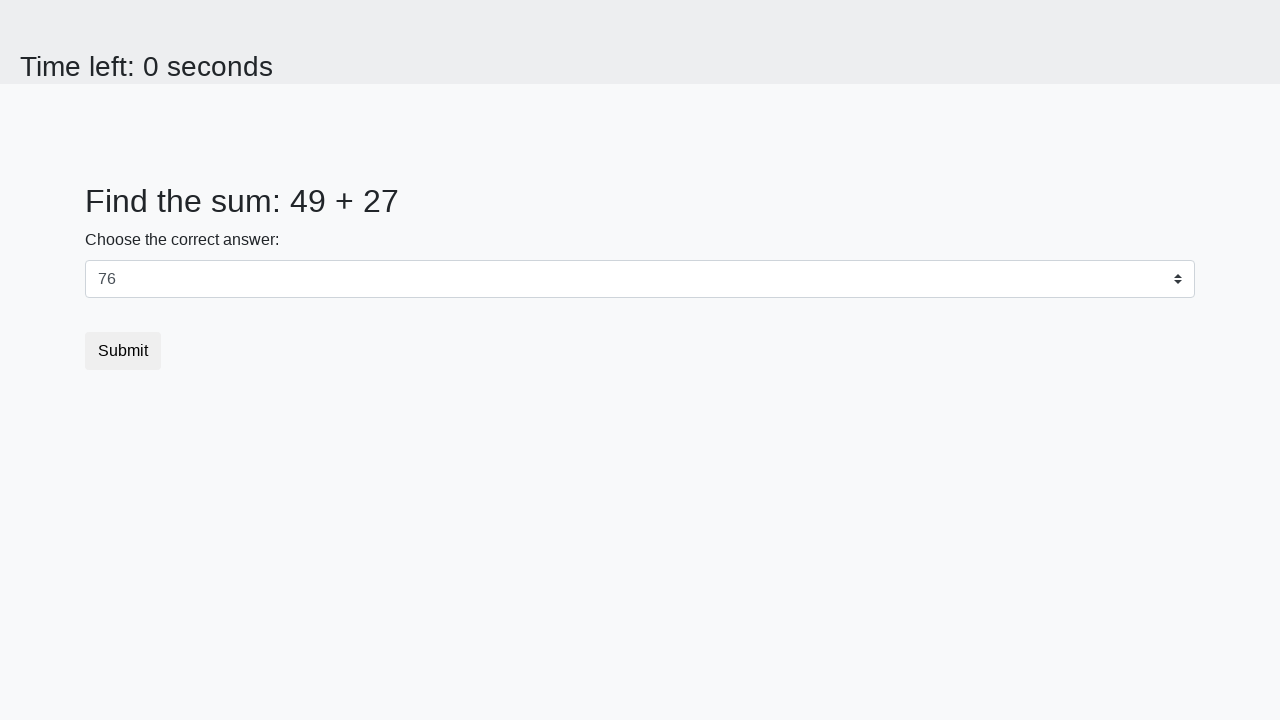

Clicked submit button at (123, 351) on .btn.btn-default
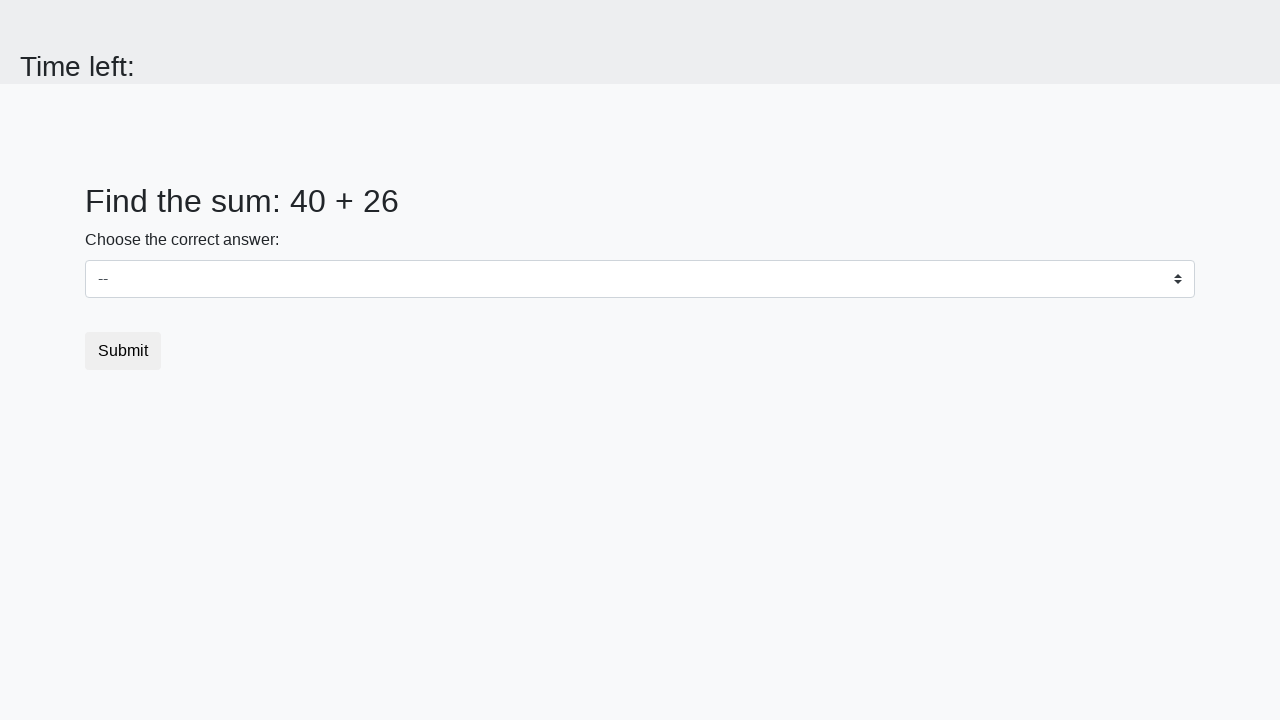

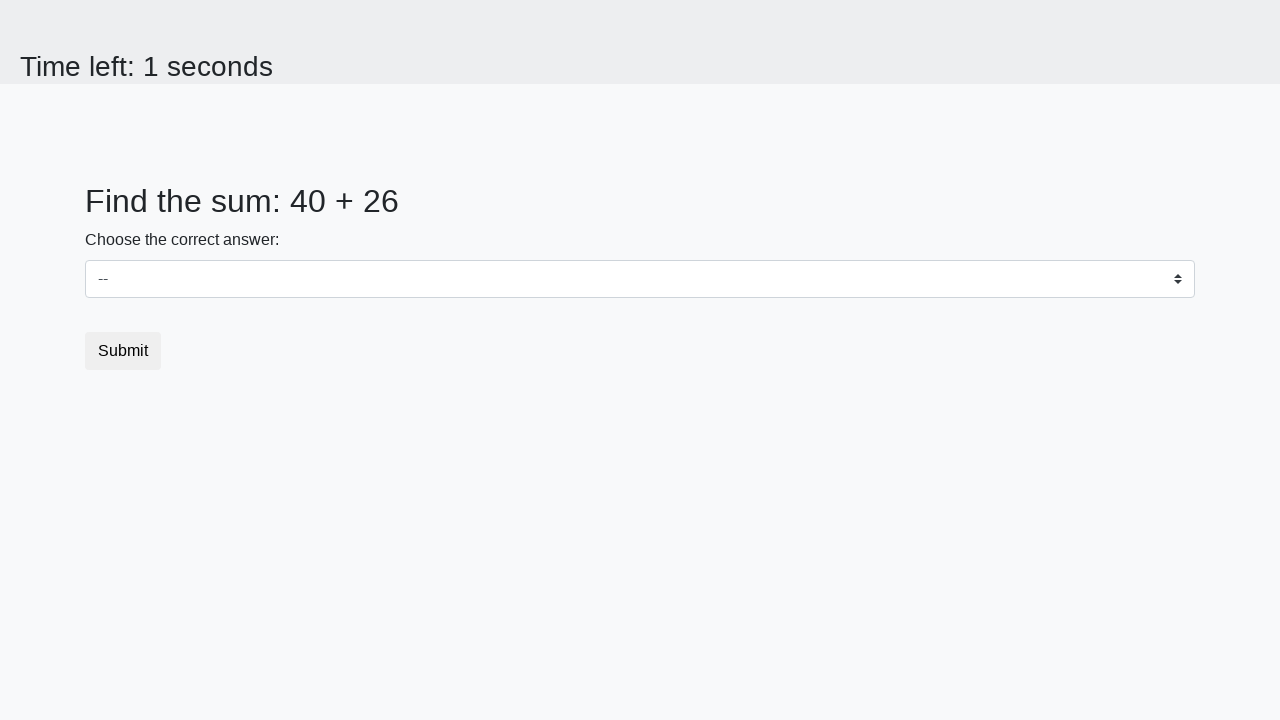